Tests the text input functionality on UI Testing Playground by navigating to the Text Input page, entering text in an input field, clicking an update button, and verifying the button text changes.

Starting URL: http://www.uitestingplayground.com/

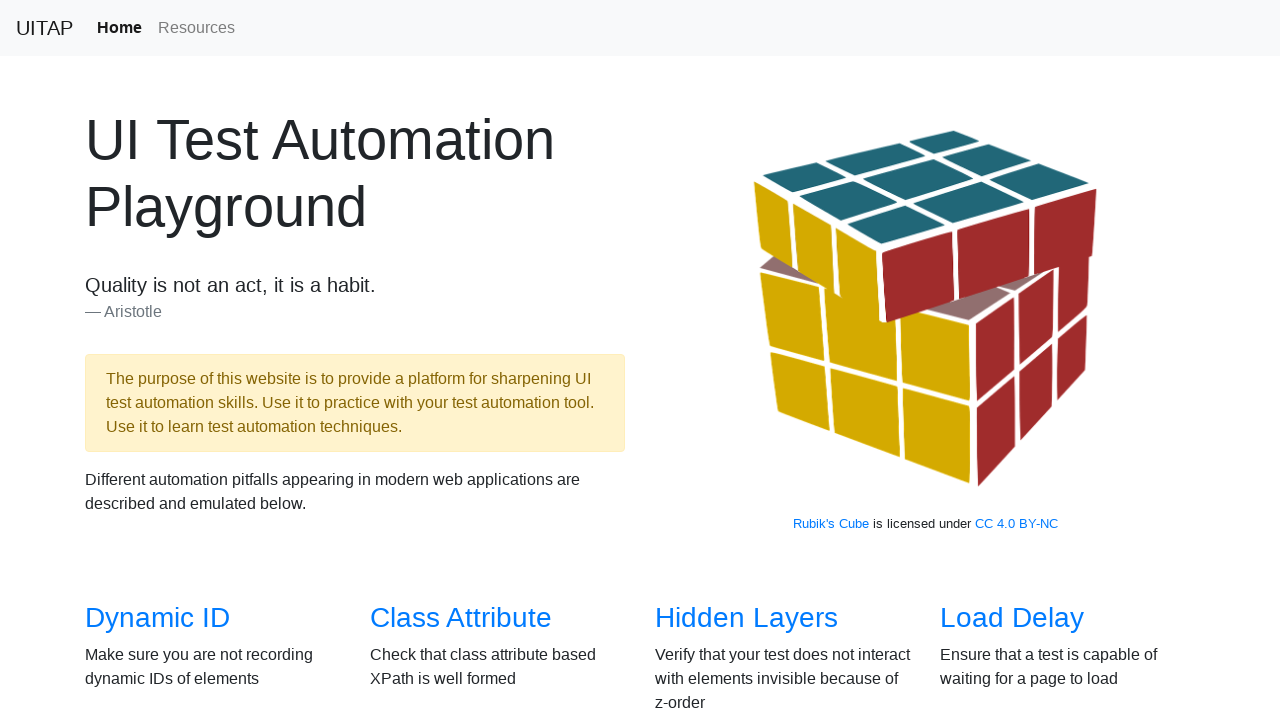

Clicked on 'Text Input' link to navigate to the text input page at (1002, 360) on text=Text Input
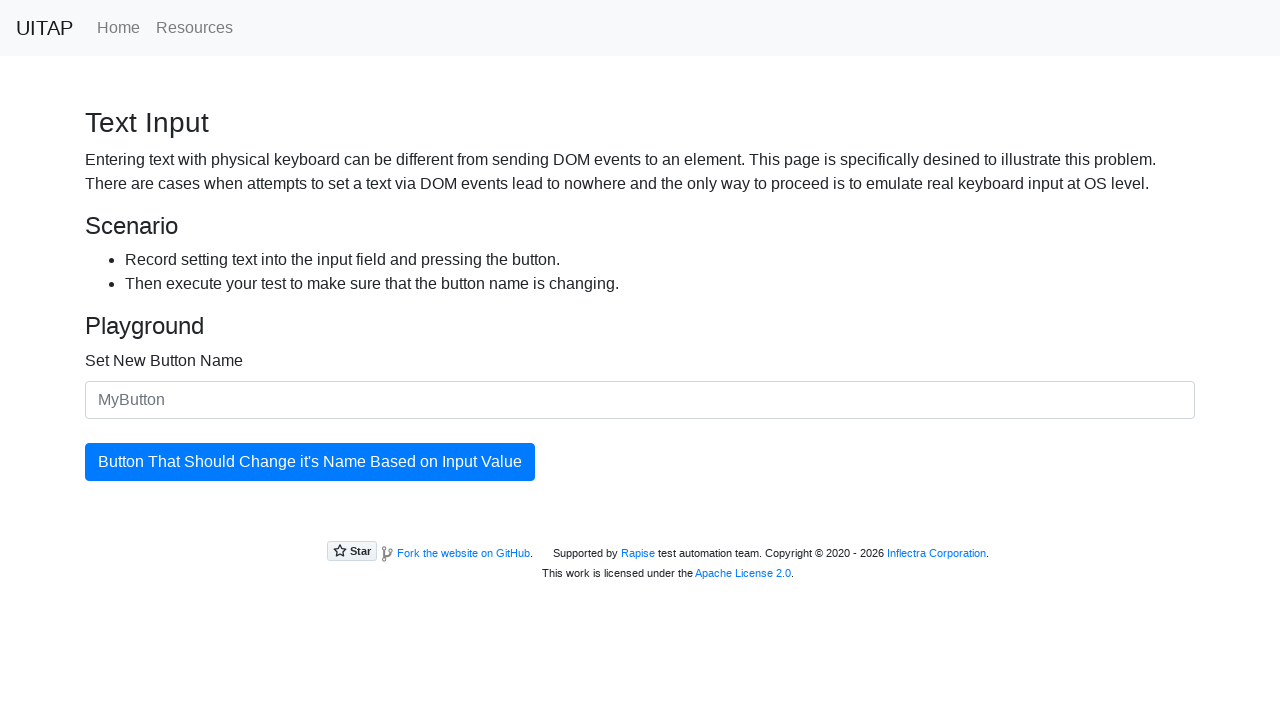

Filled input field with 'Test Text' on #newButtonName
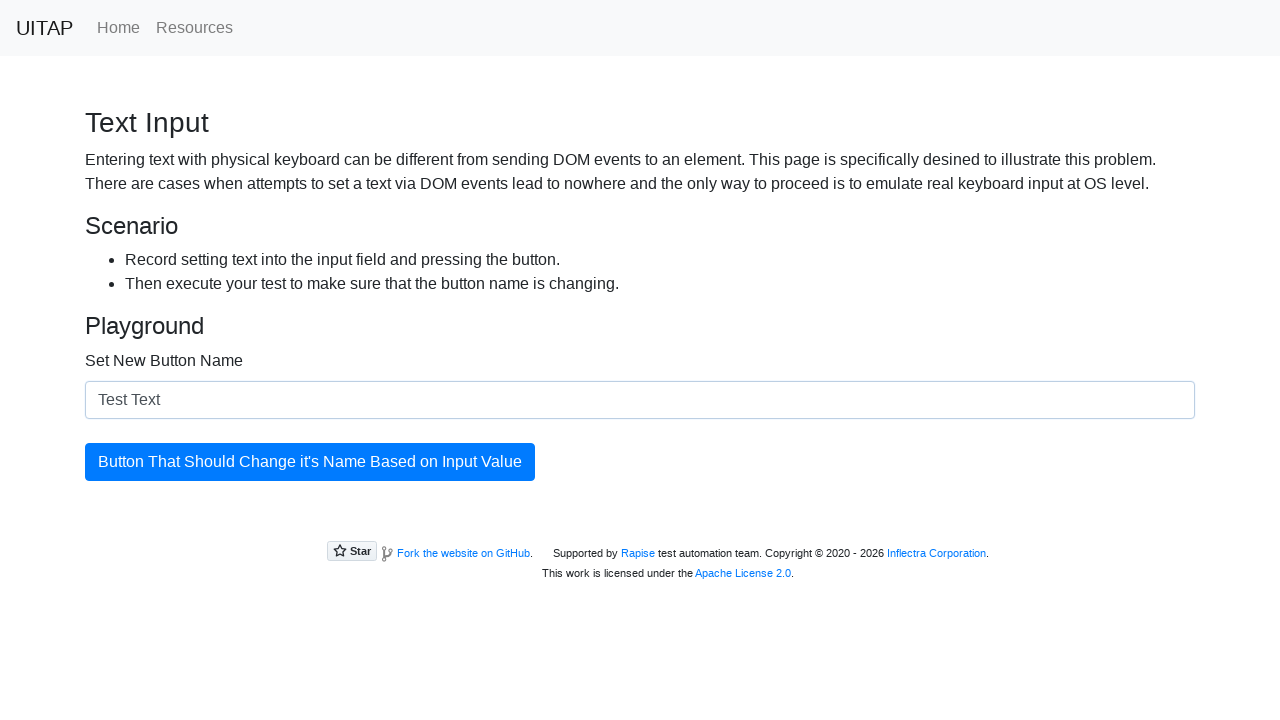

Clicked the update button at (310, 462) on #updatingButton
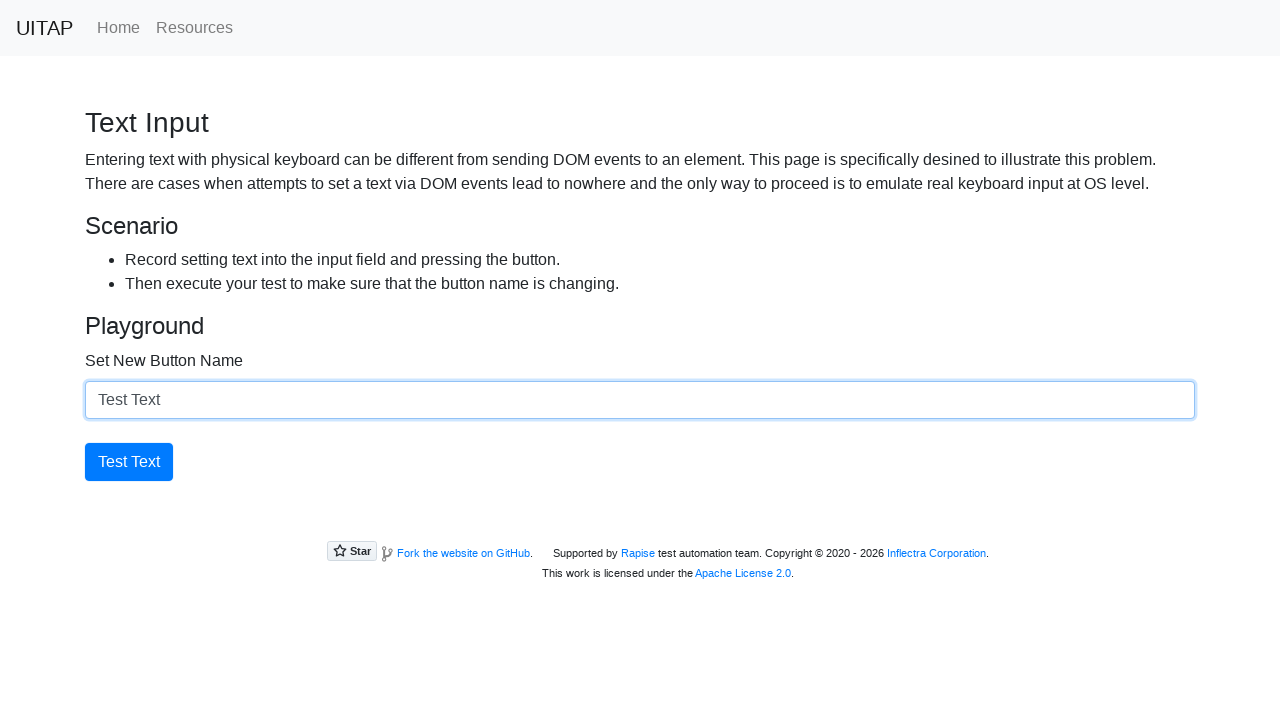

Verified button text changed to 'Test Text'
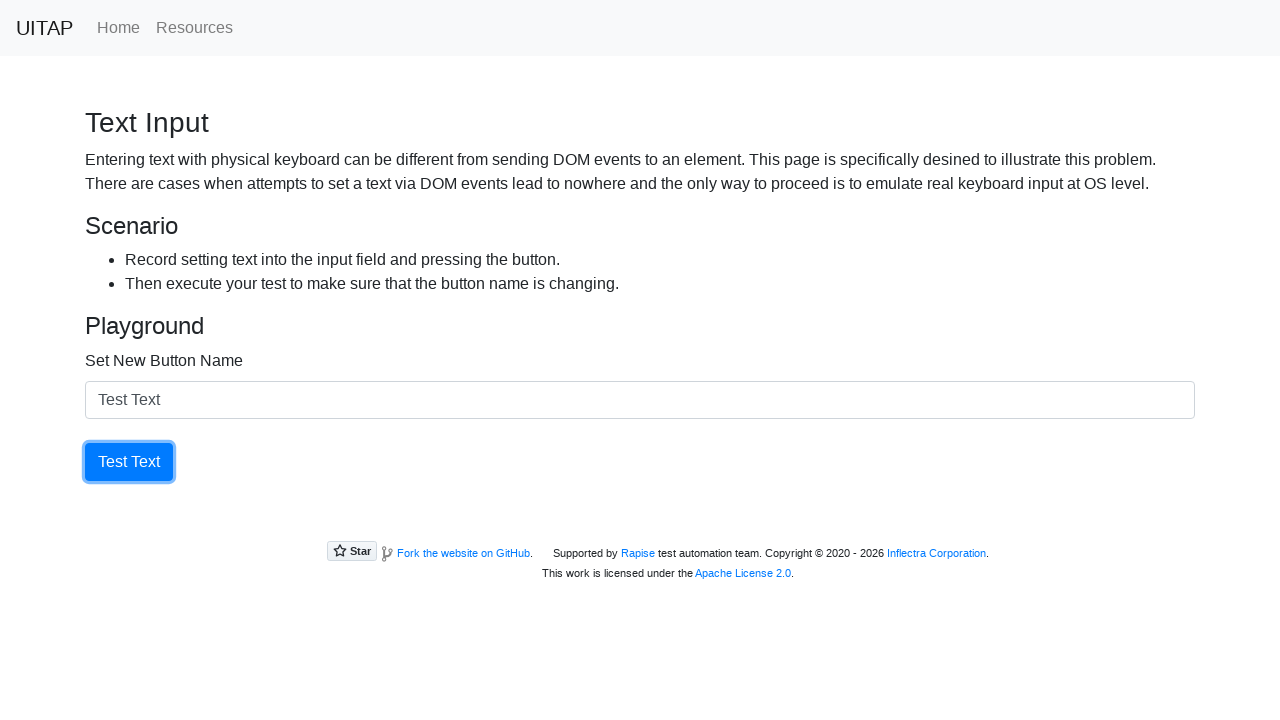

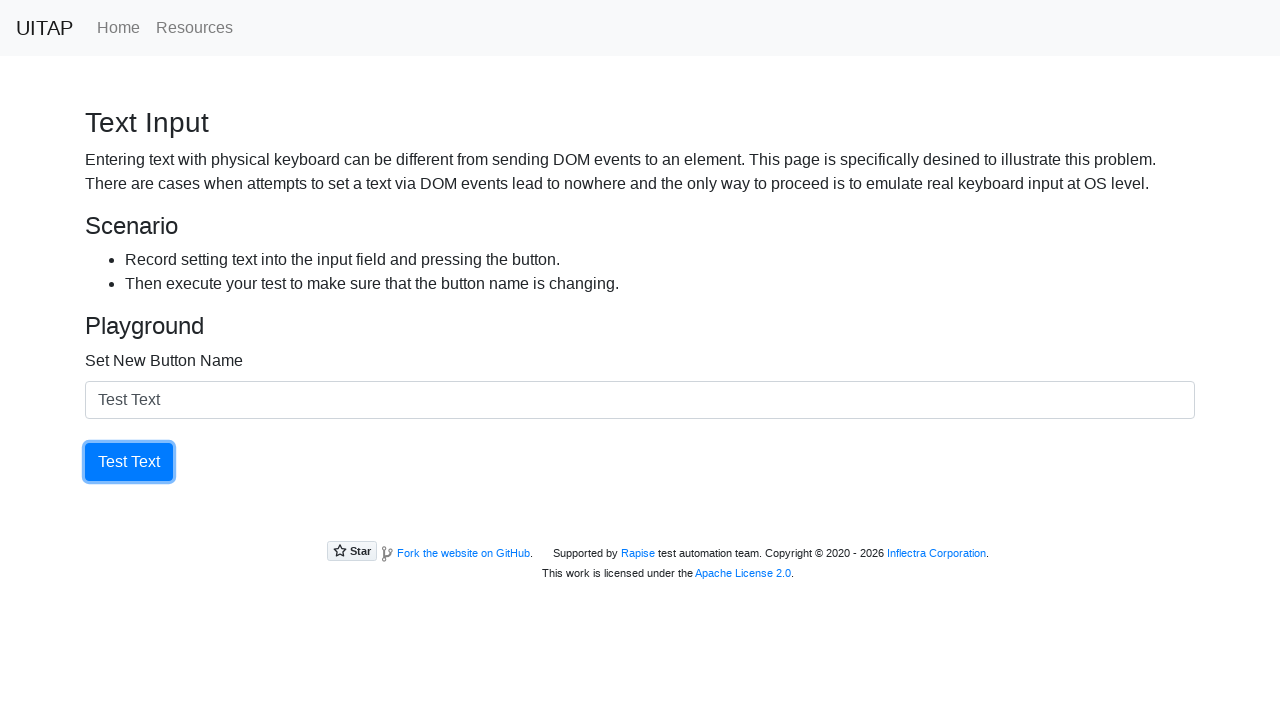